Tests navigation of the Brazilian CNJ (National Council of Justice) payroll transparency panel by selecting a court, year, and month from search filters, then clicking on a payroll type category.

Starting URL: https://paineis.cnj.jus.br/QvAJAXZfc/opendoc.htm?document=qvw_l%2FPainelCNJ.qvw&host=QVS%40neodimio03&anonymous=true&sheet=shPORT63Relatorios

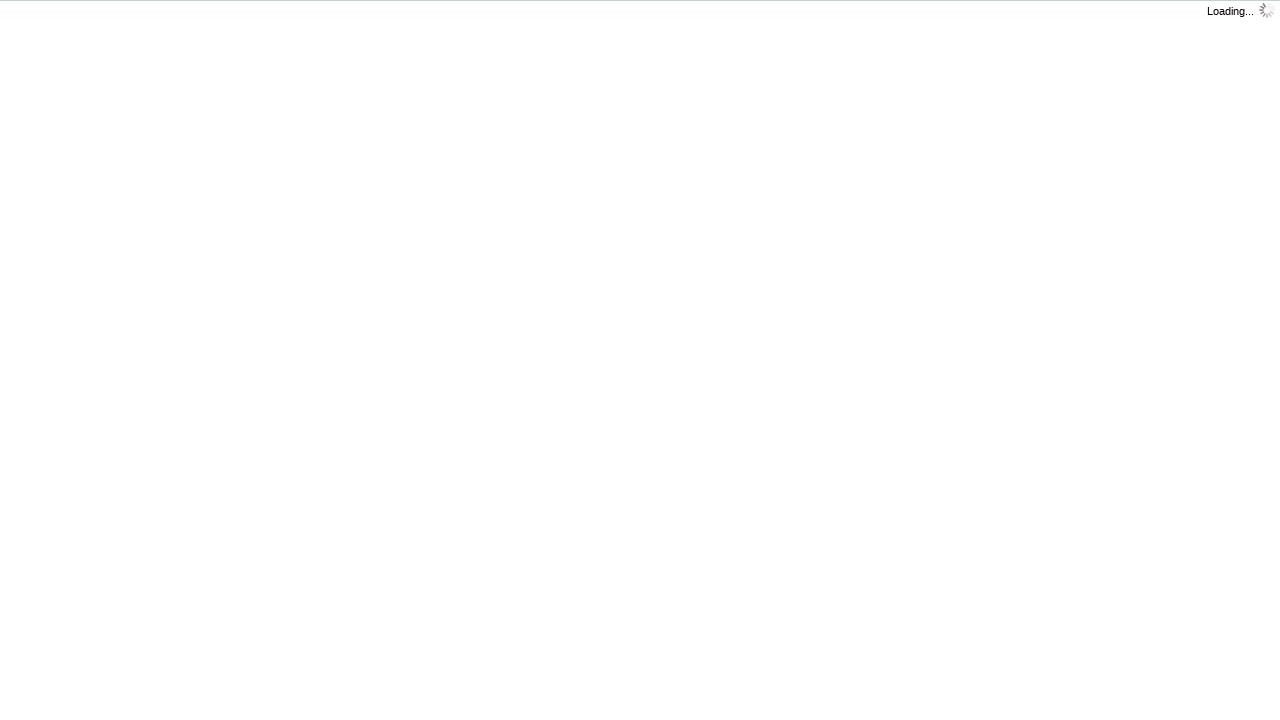

Waited 15 seconds for page to fully load
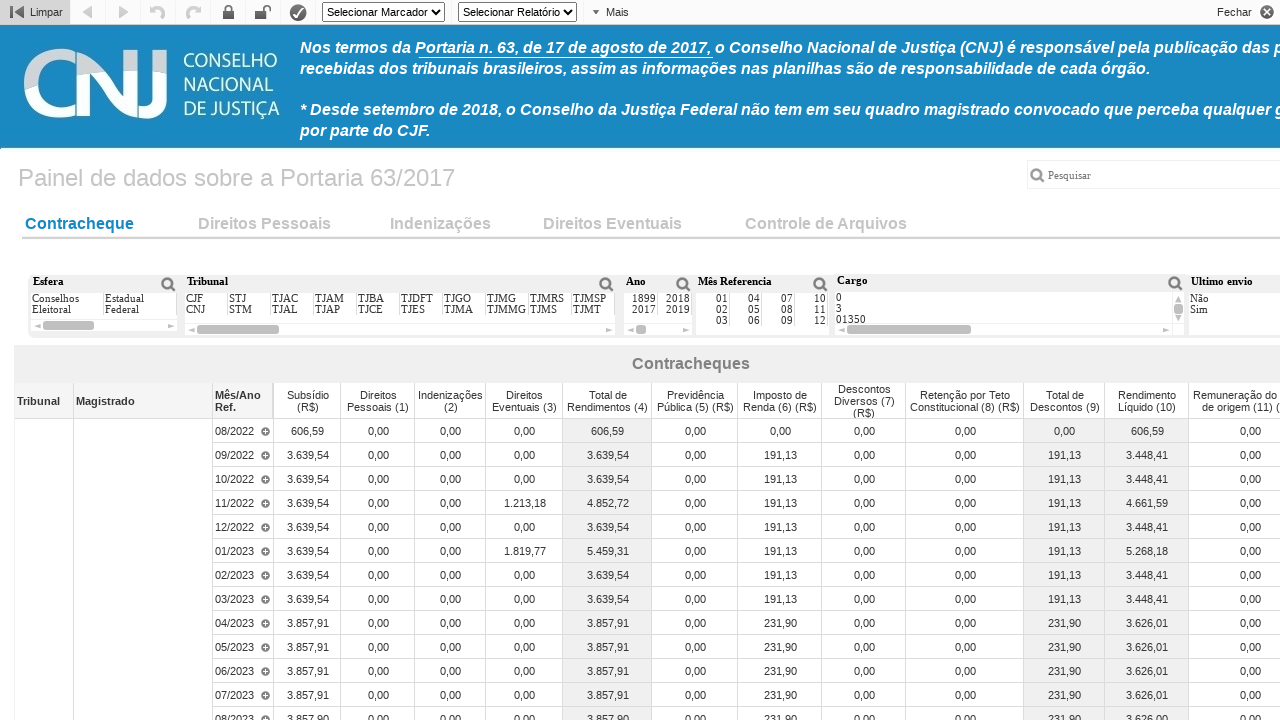

Located court selector element with title 'Tribunal'
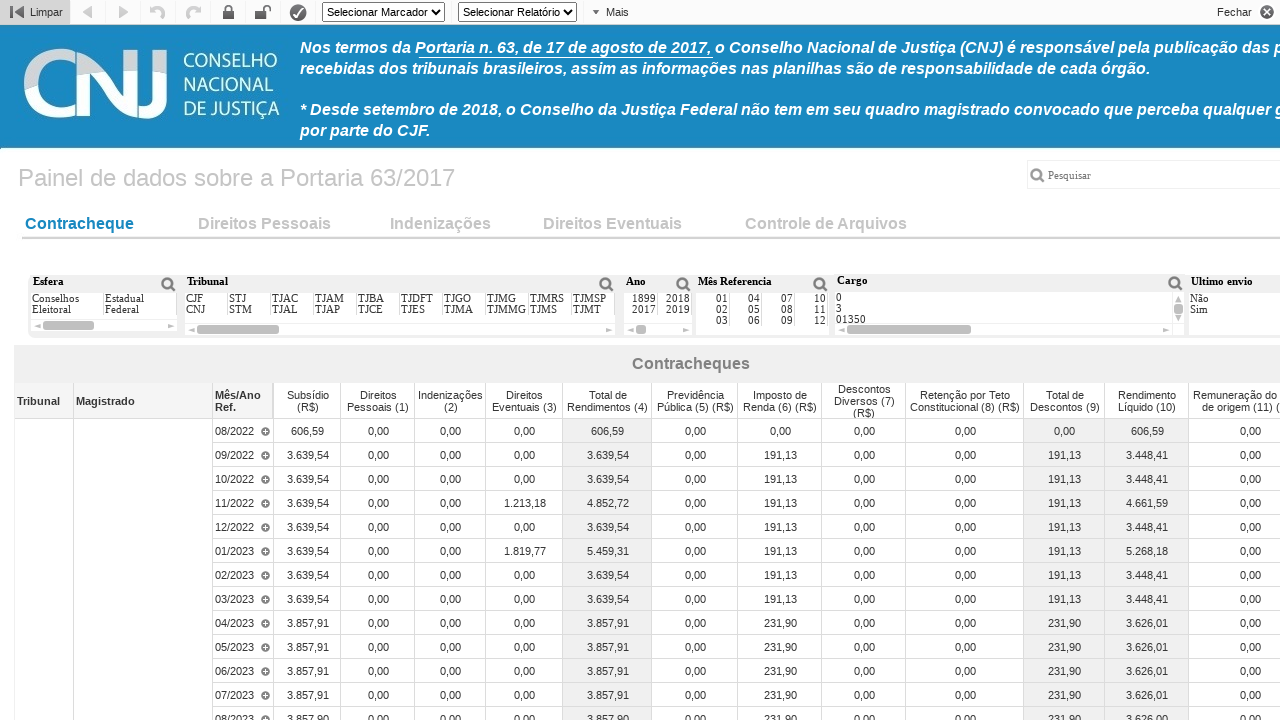

Located search icon within court selector
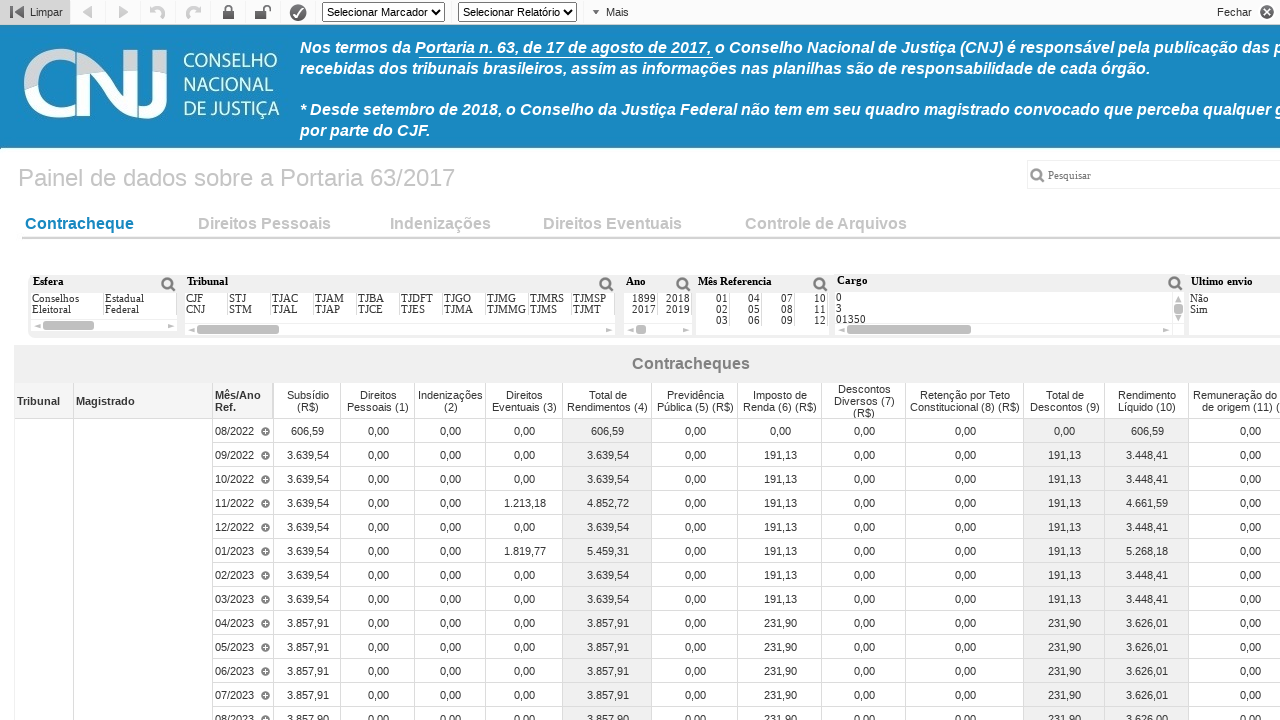

Clicked search icon to open court search bar at (606, 284) on xpath=//*[@title='Tribunal'] >> xpath=//*[@title='Pesquisar']
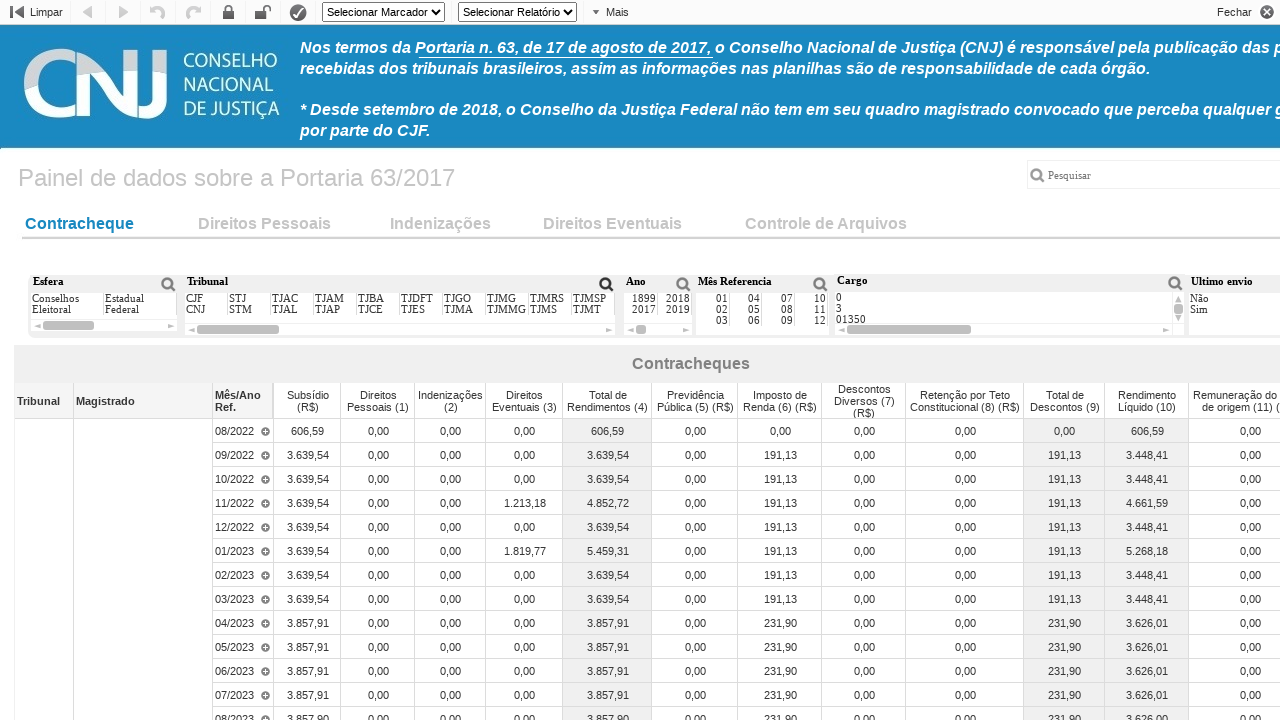

Waited 5 seconds for search bar popup to appear
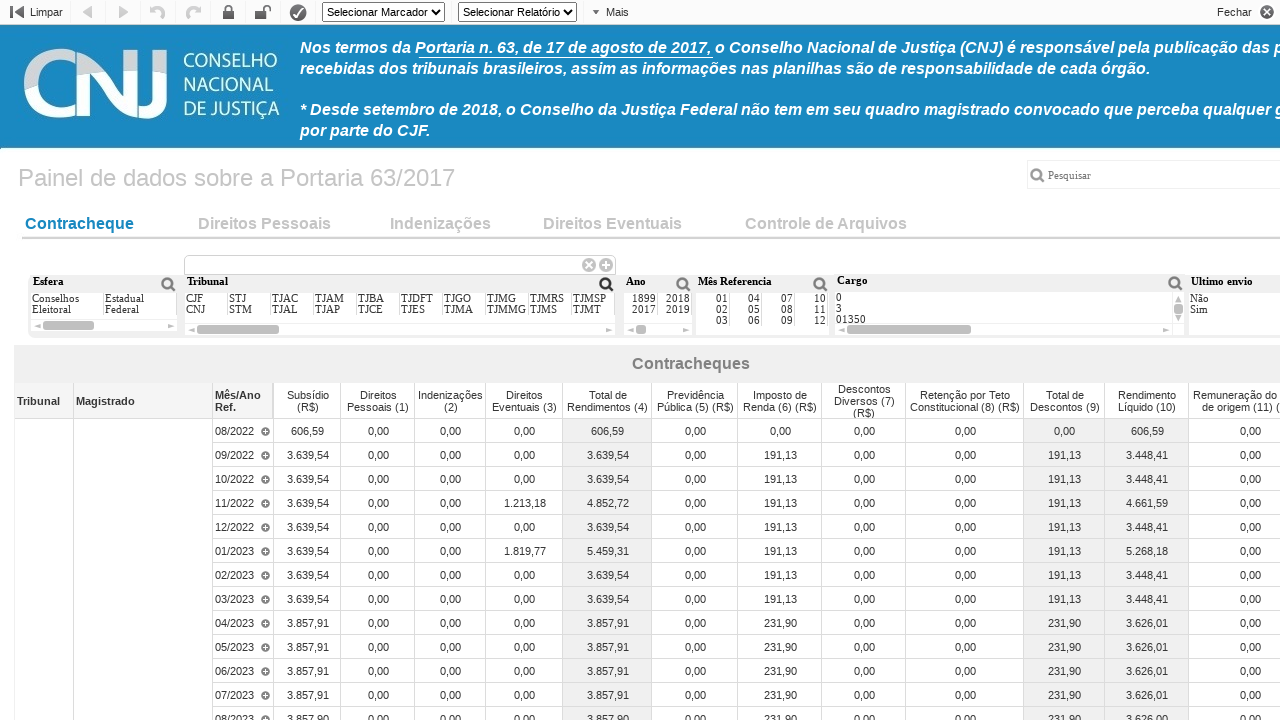

Located popup search container
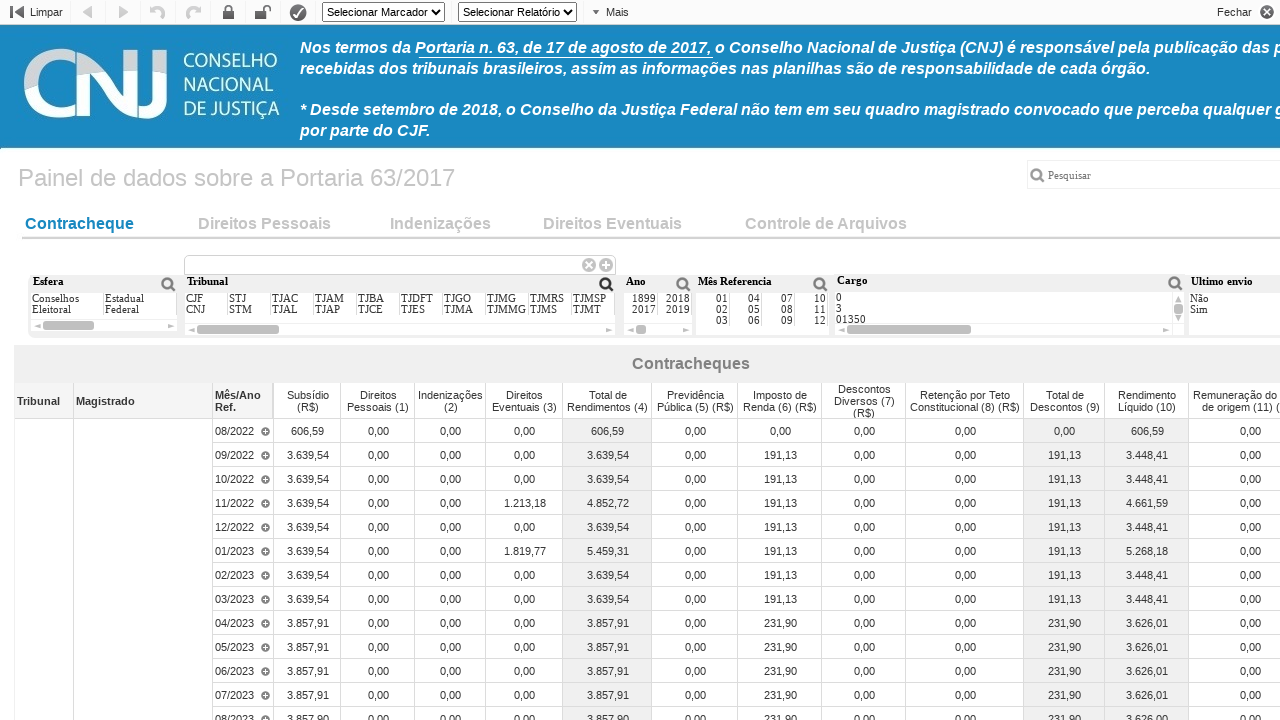

Located text input field in search bar
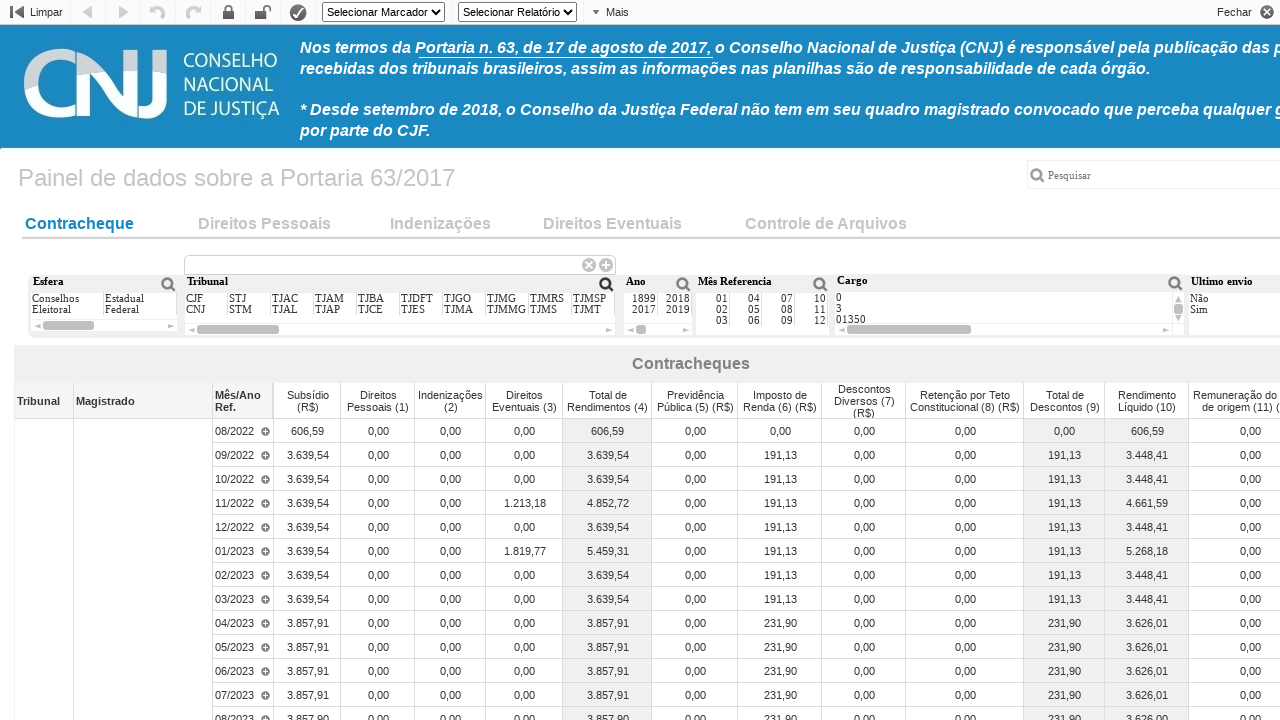

Waited 5 seconds before filling court search field
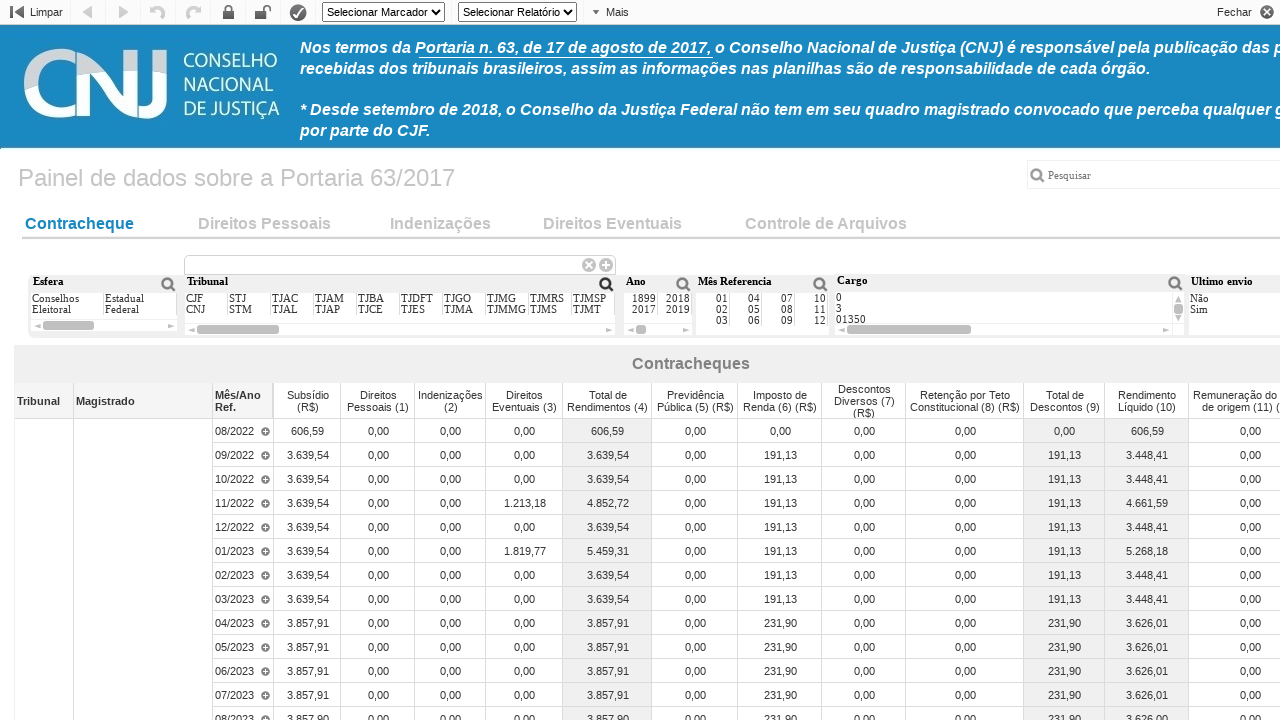

Filled court search field with 'TJSP' (São Paulo Court of Justice) on .PopupSearch >> input[type='text']
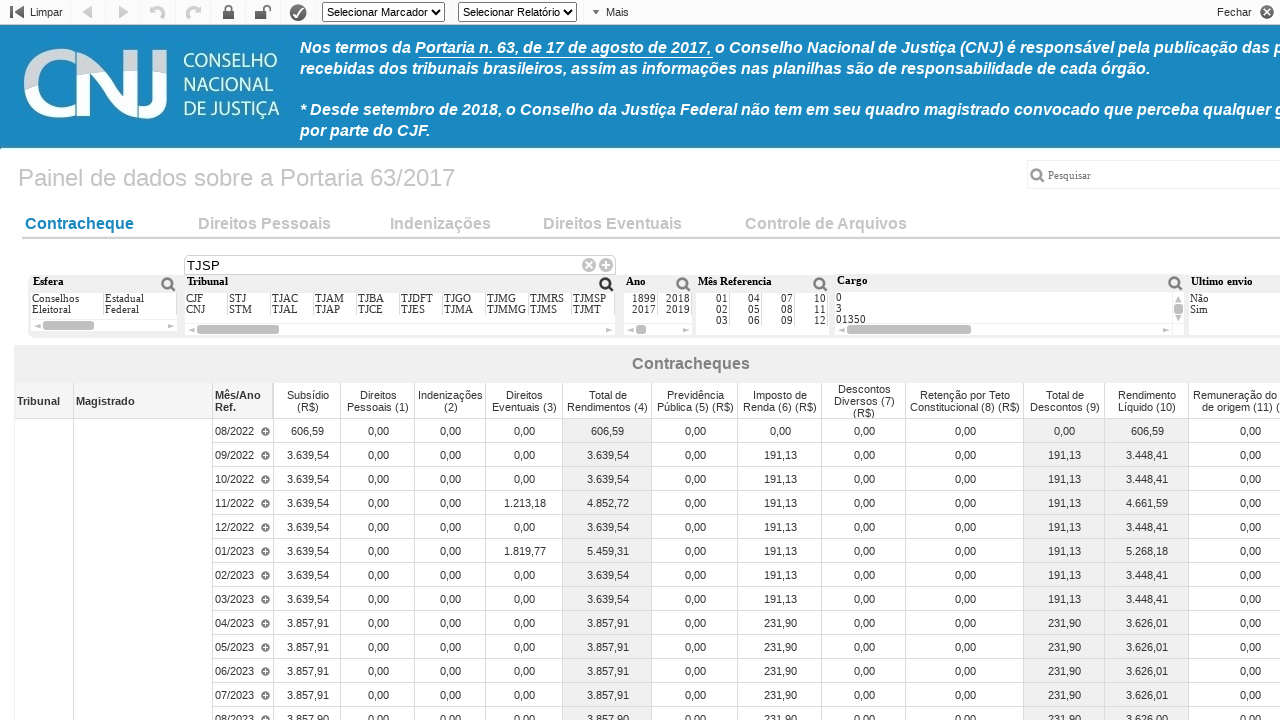

Pressed Enter to confirm court selection on .PopupSearch >> input[type='text']
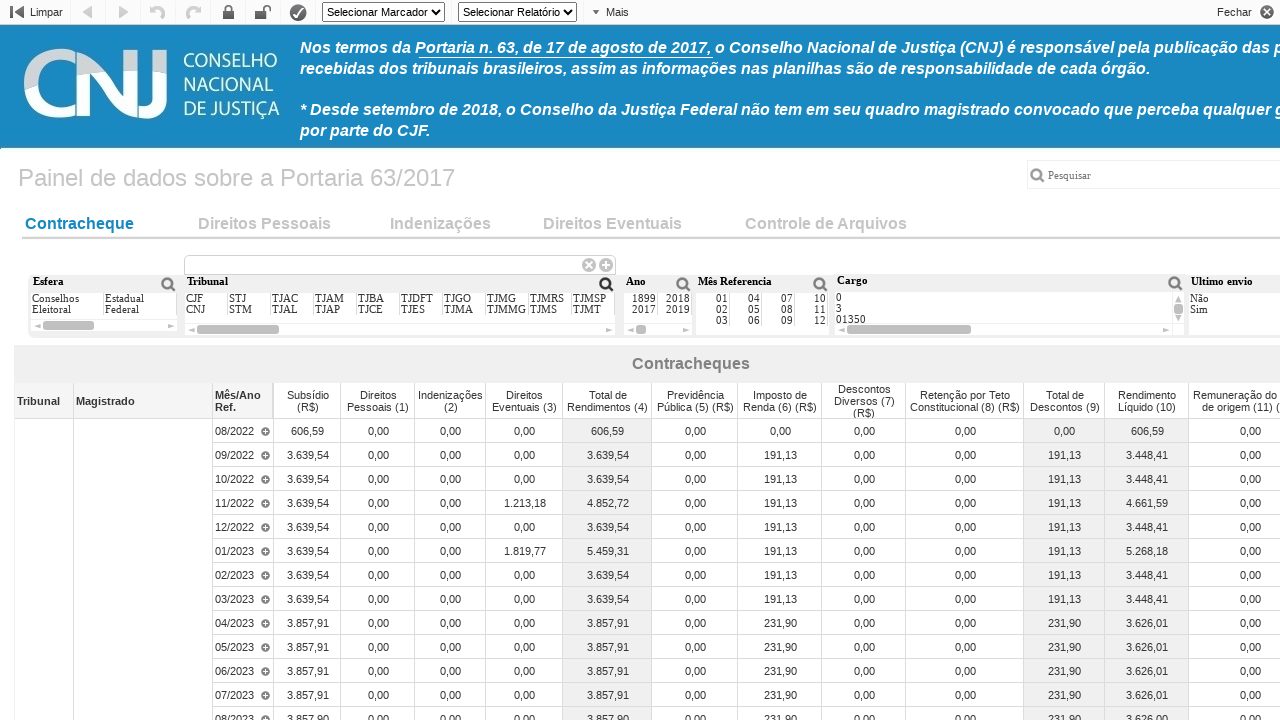

Waited 10 seconds for court filter to apply
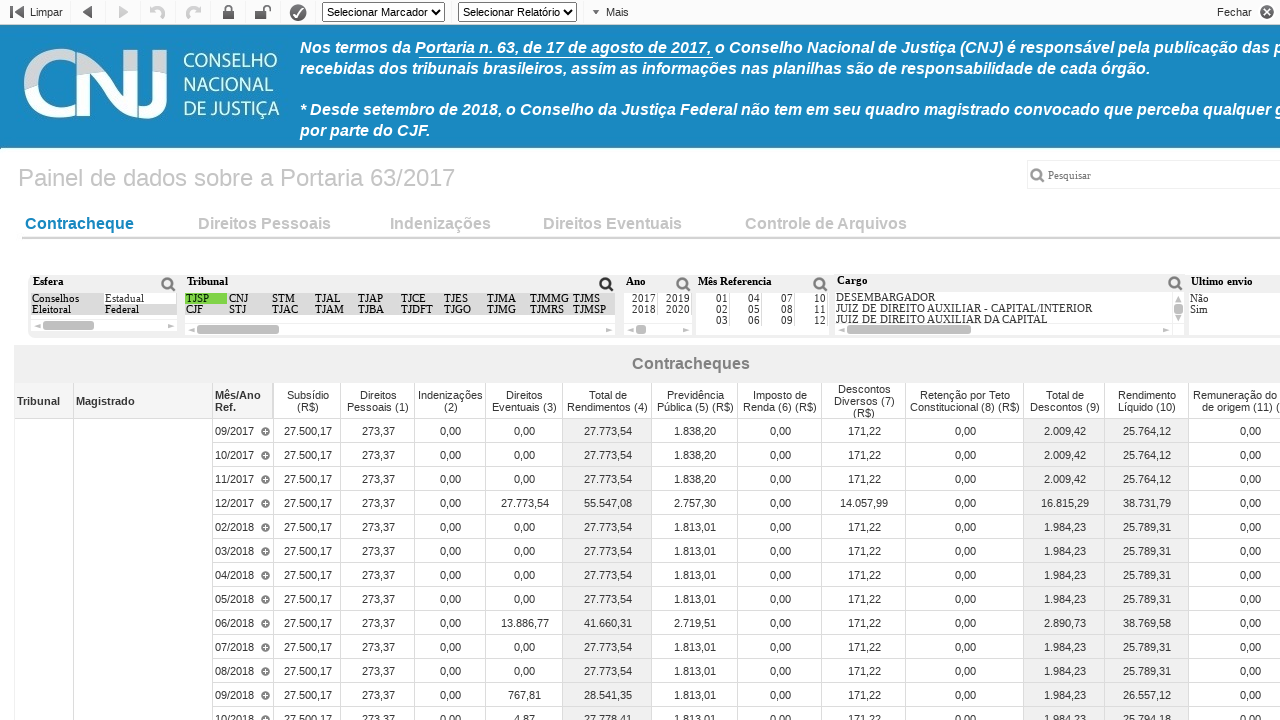

Located year selector element with title 'Ano'
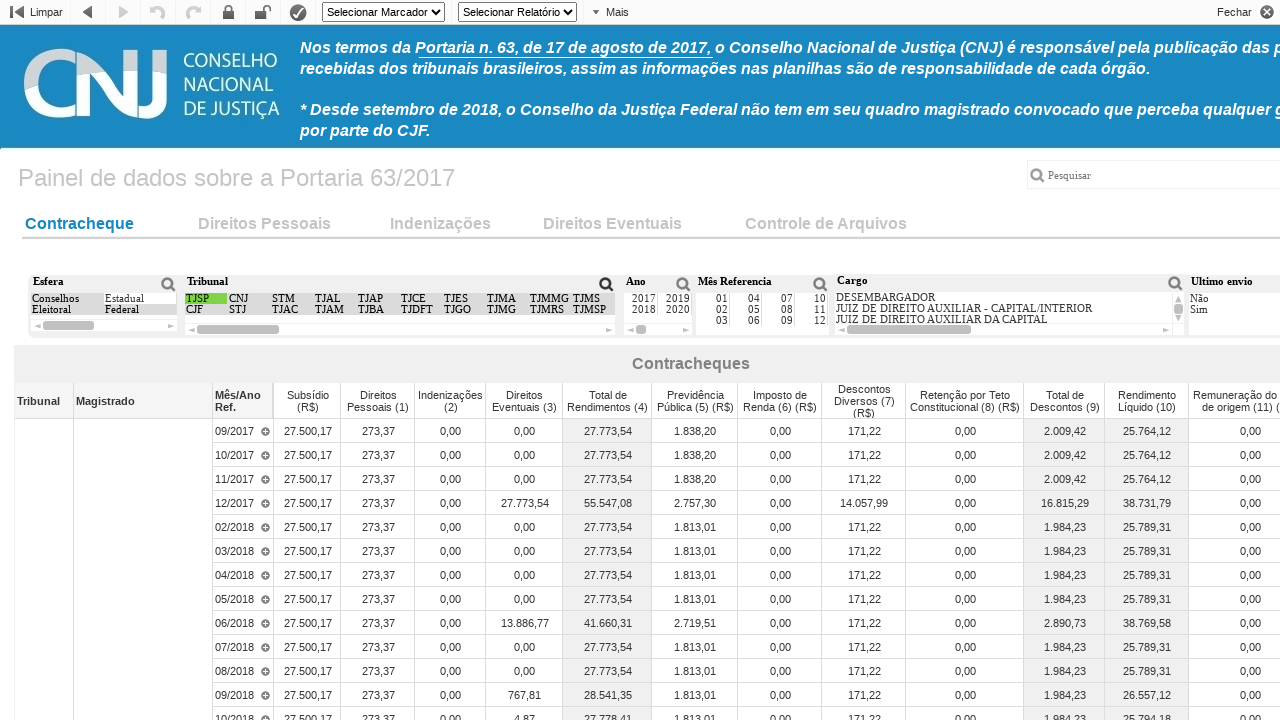

Located year search icon
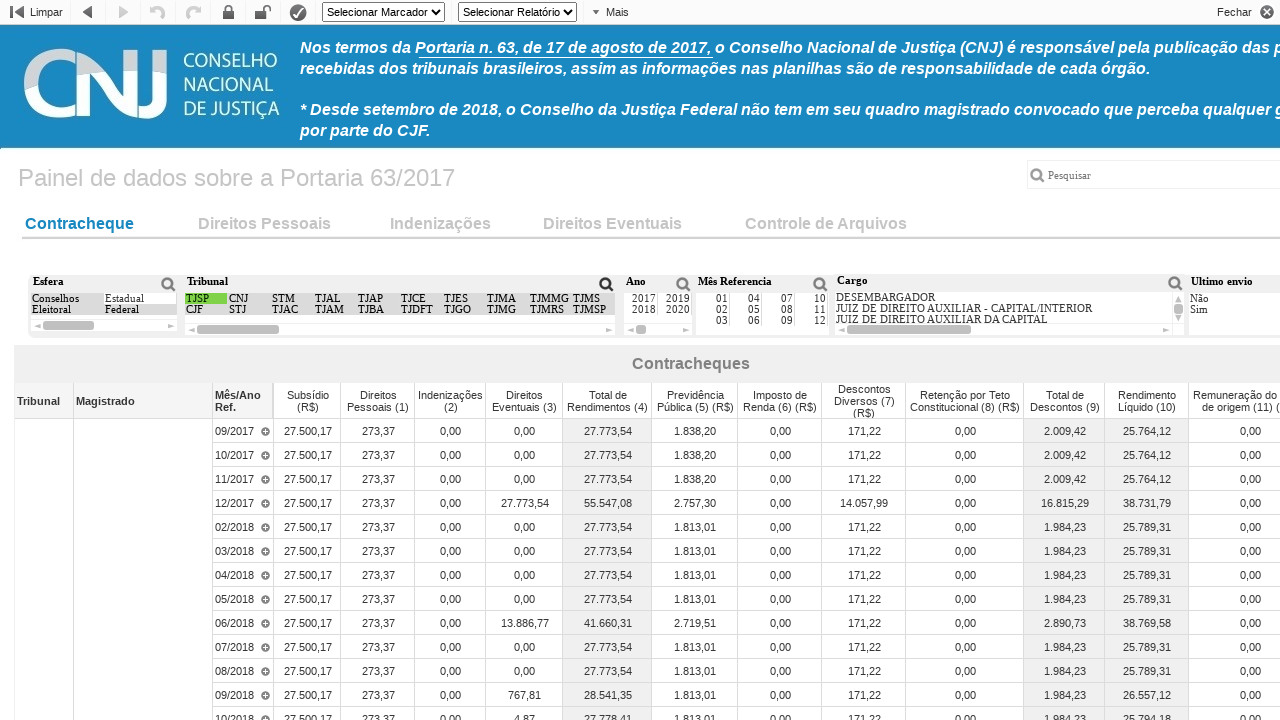

Clicked search icon to open year search bar at (684, 284) on xpath=//html/body/div[5]/div/div[13]/div[1]/div[1]
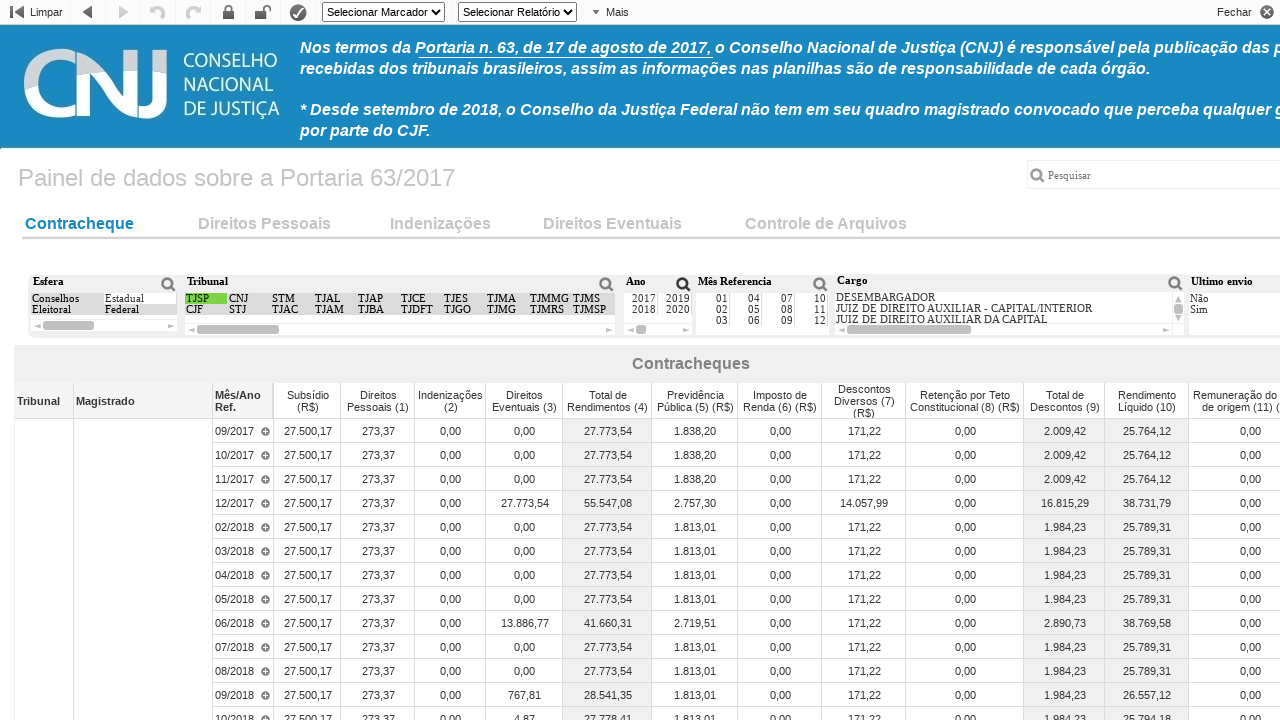

Waited 5 seconds for year search bar popup to appear
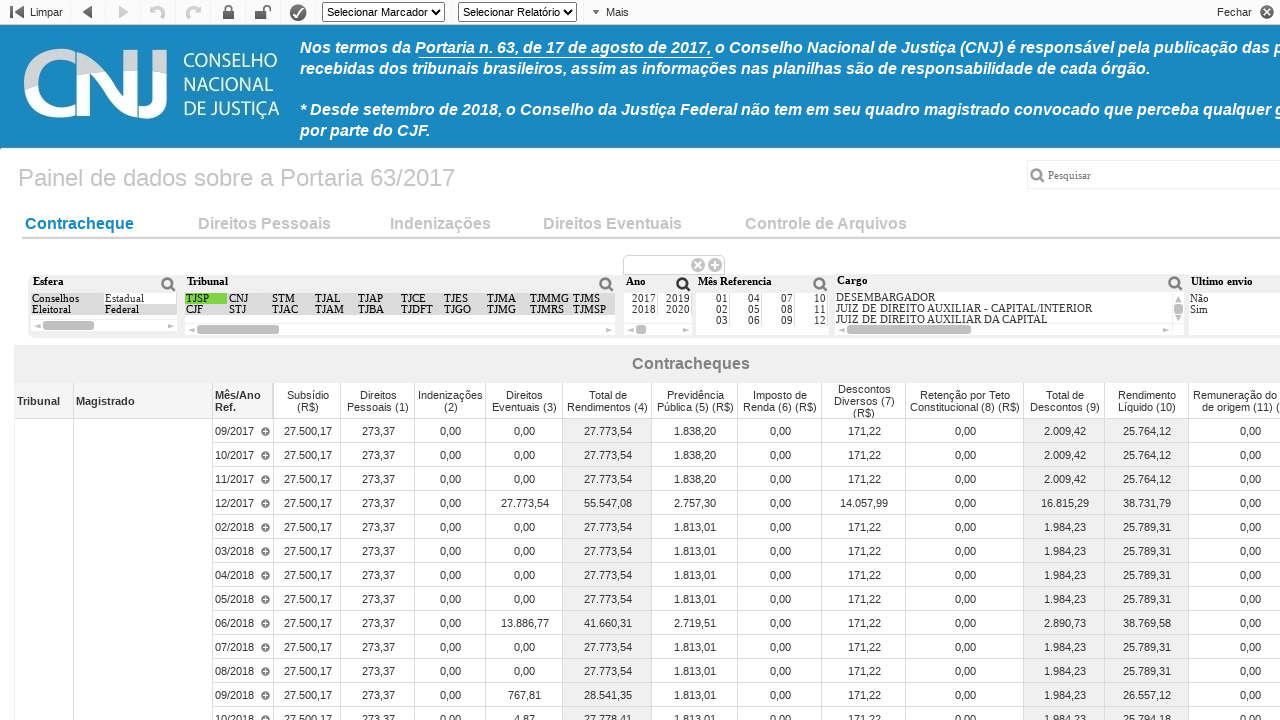

Located popup search container for year
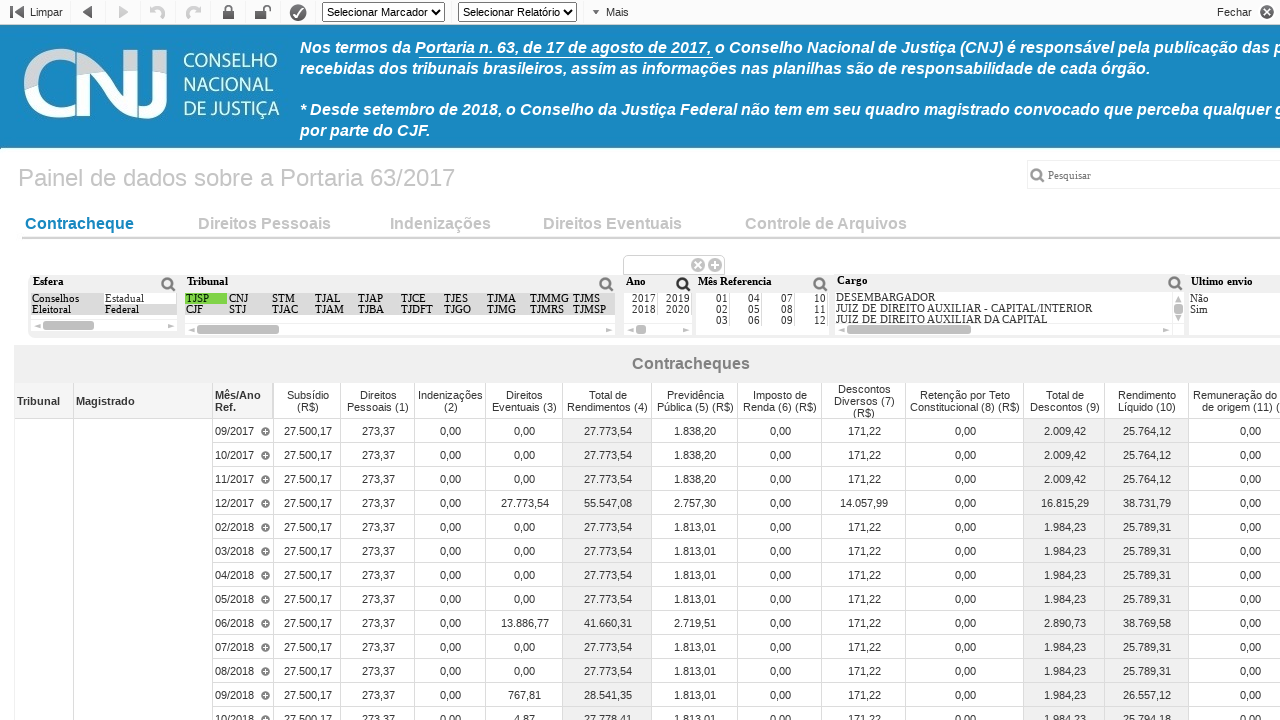

Located text input field in year search bar
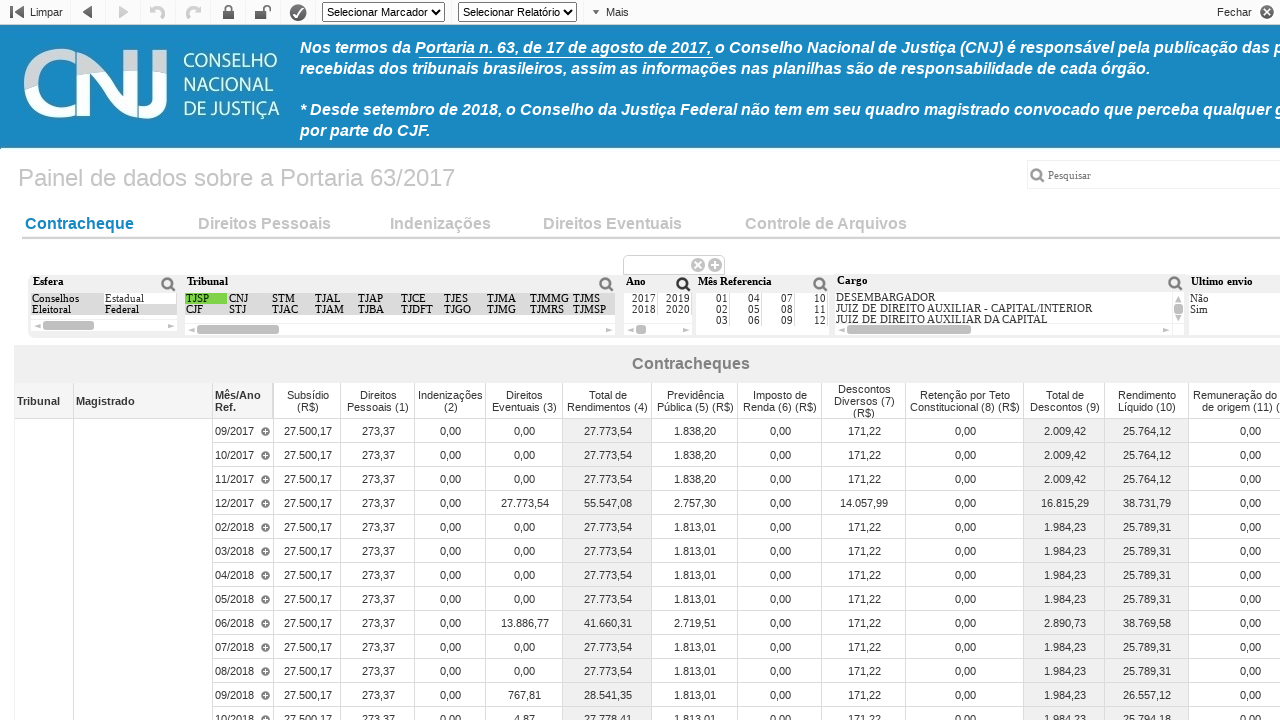

Waited 5 seconds before filling year search field
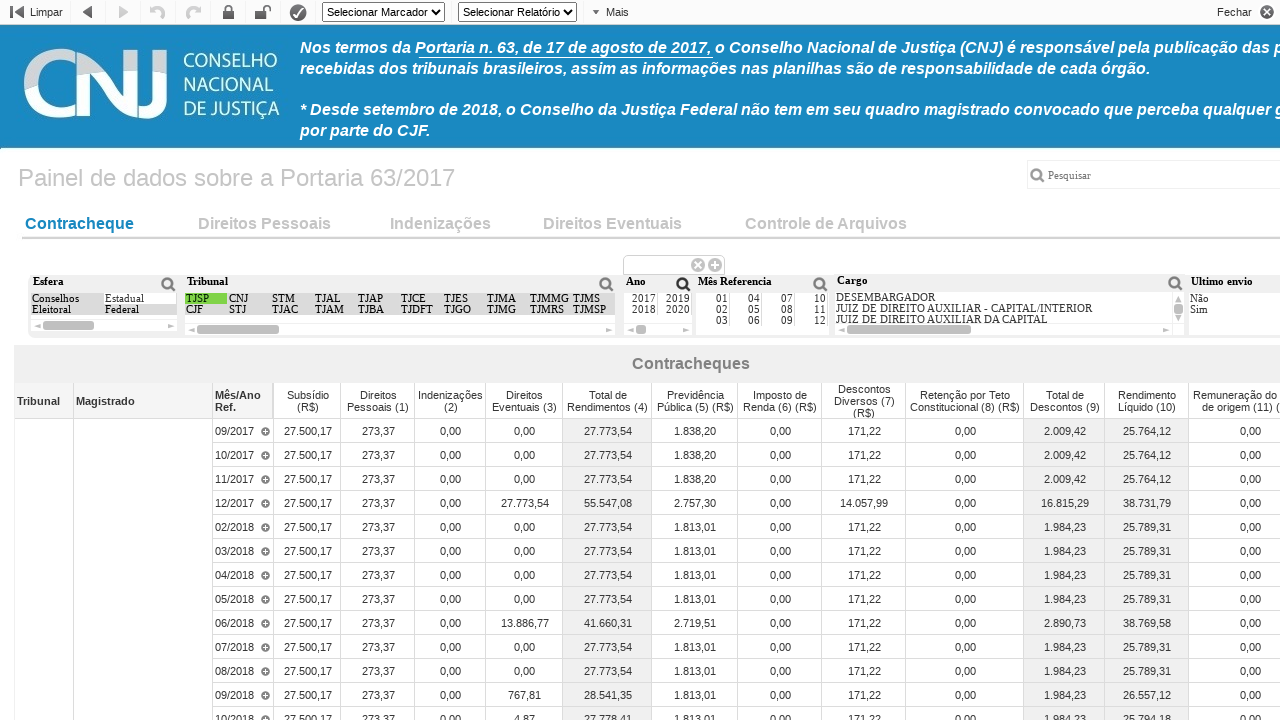

Filled year search field with '2023' on .PopupSearch >> input[type='text']
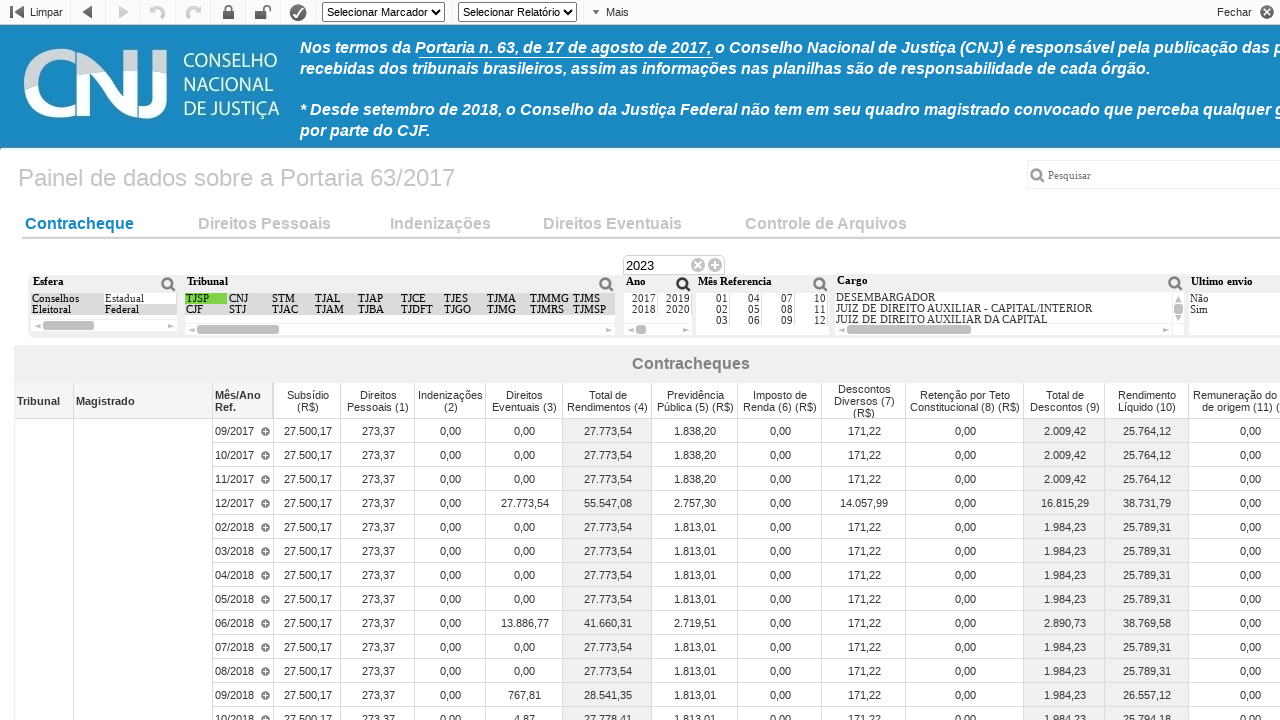

Pressed Enter to confirm year selection on .PopupSearch >> input[type='text']
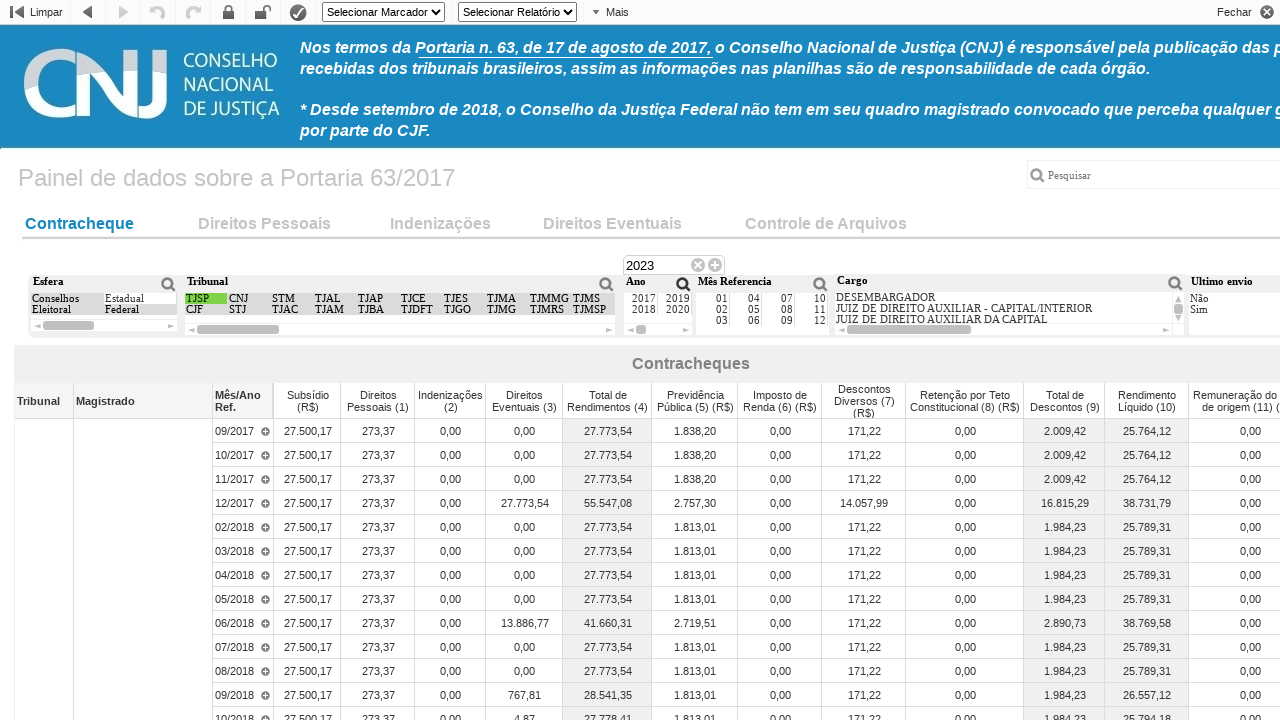

Waited 10 seconds for year filter to apply
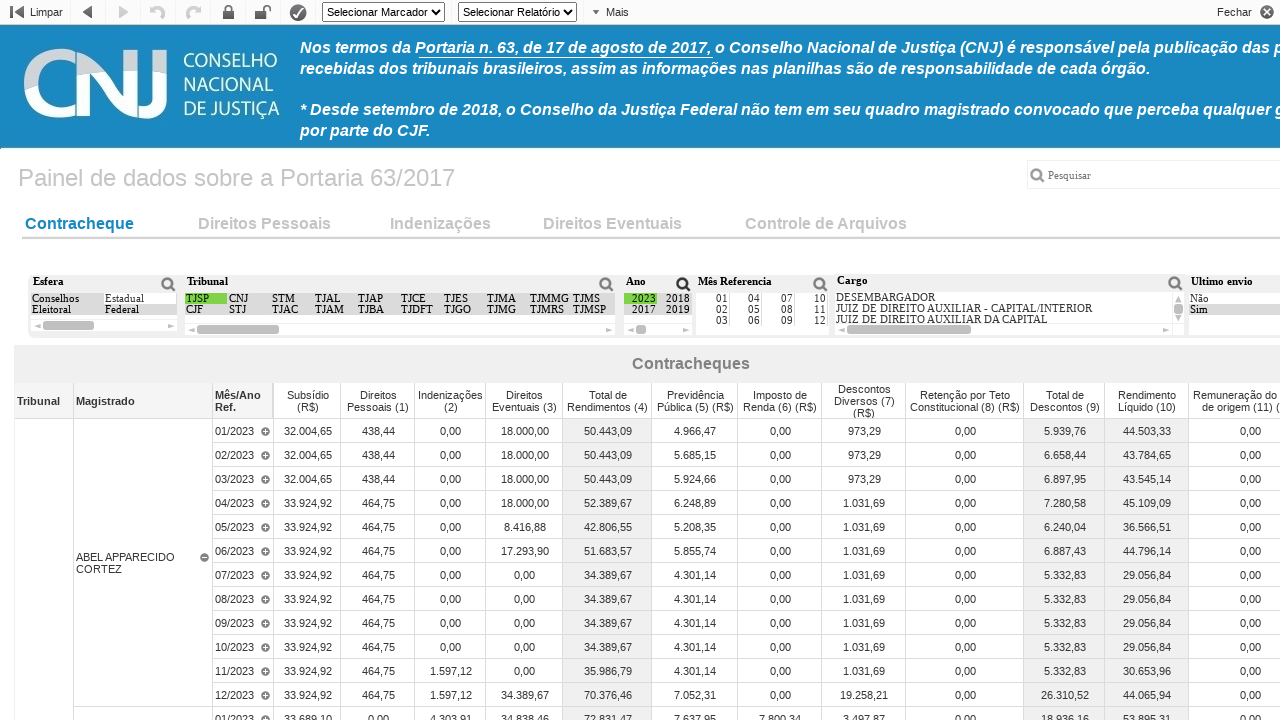

Located month selector element with title 'Mês Referencia'
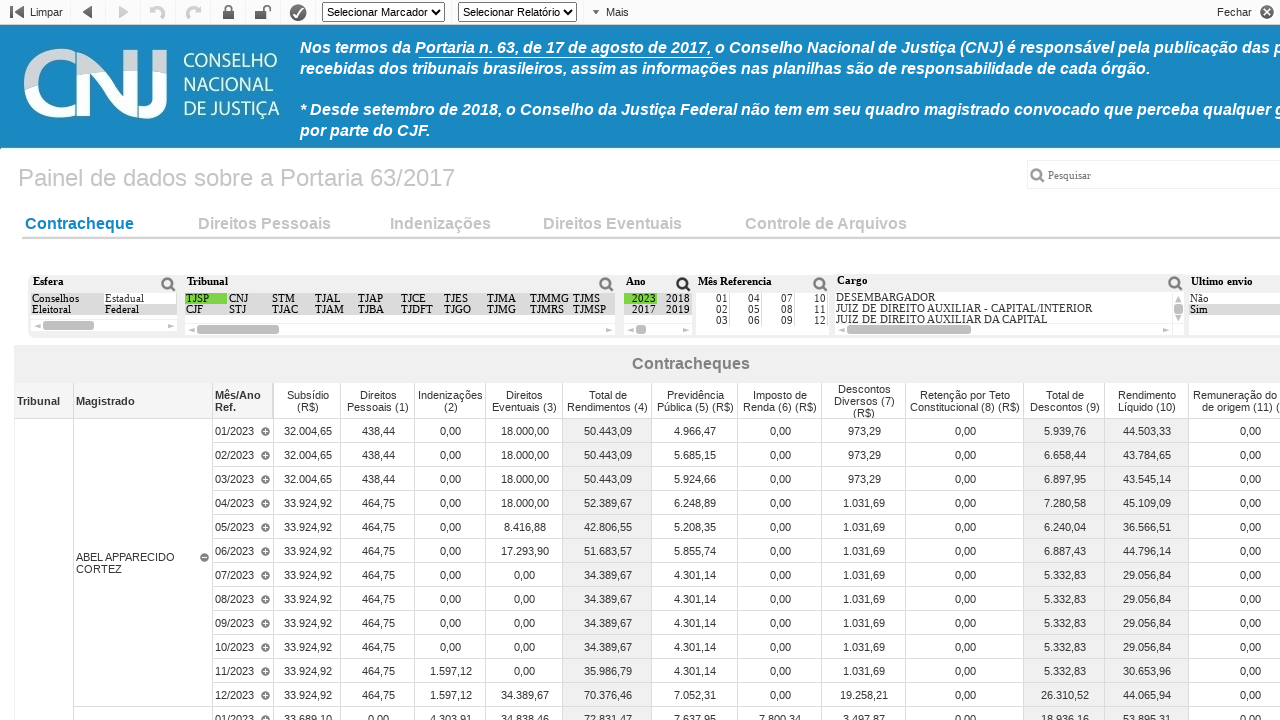

Located month search icon
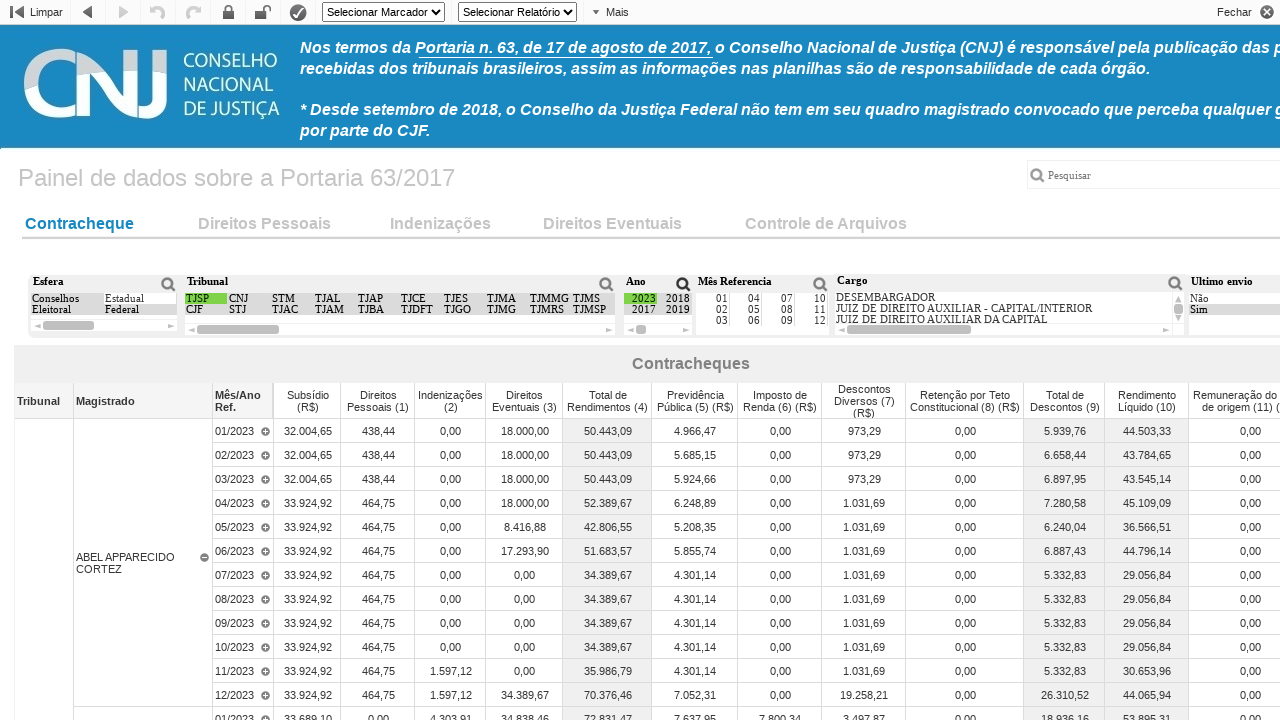

Clicked search icon to open month search bar at (820, 284) on xpath=//html/body/div[5]/div/div[16]/div[1]/div[1]
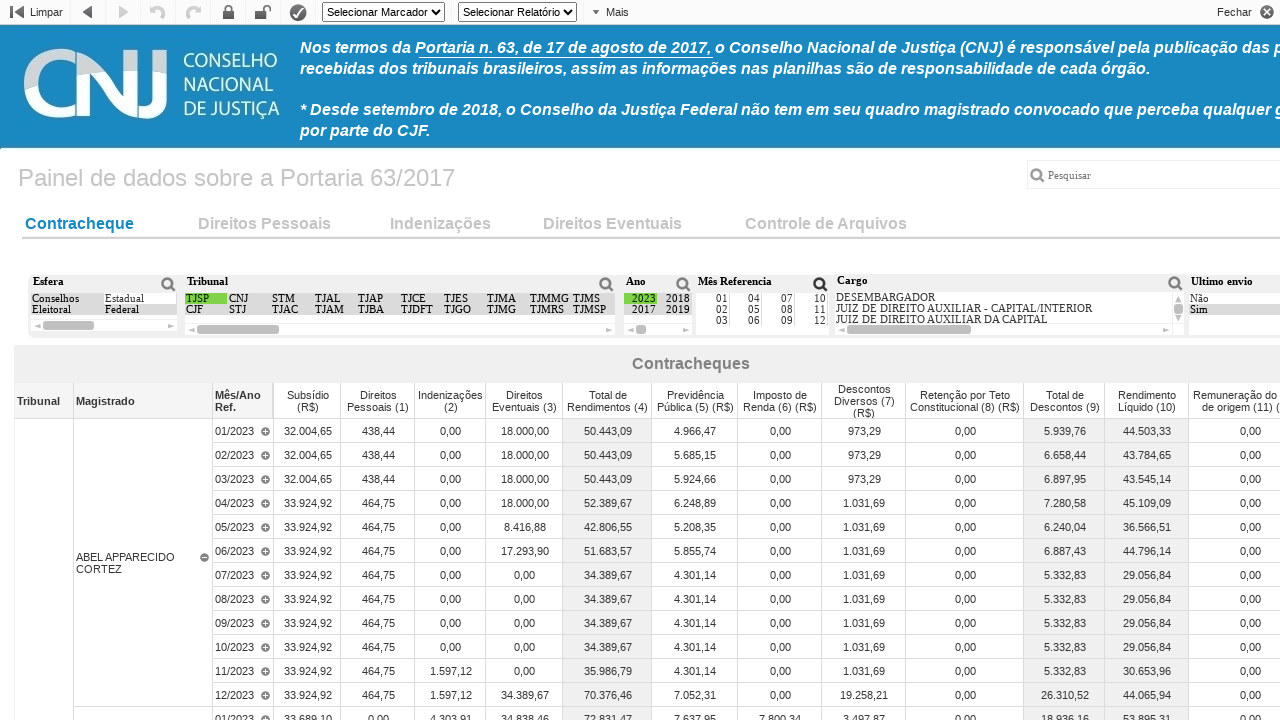

Waited 5 seconds for month search bar popup to appear
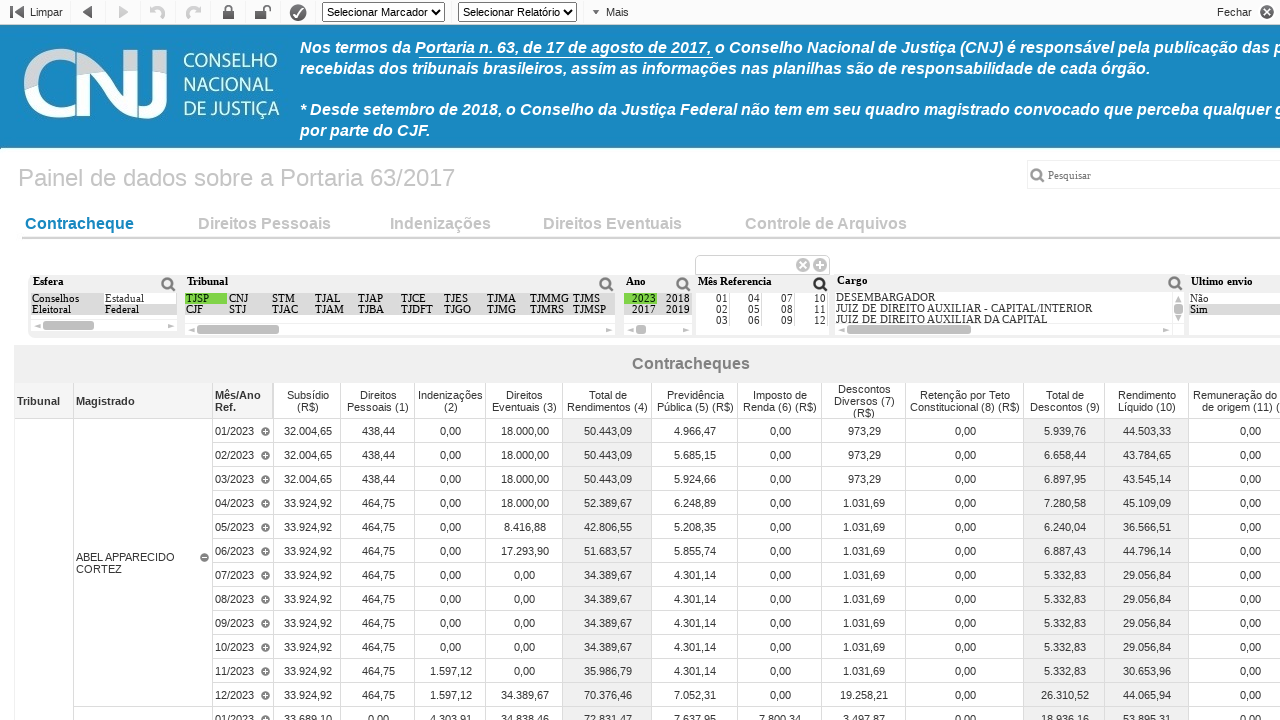

Located popup search container for month
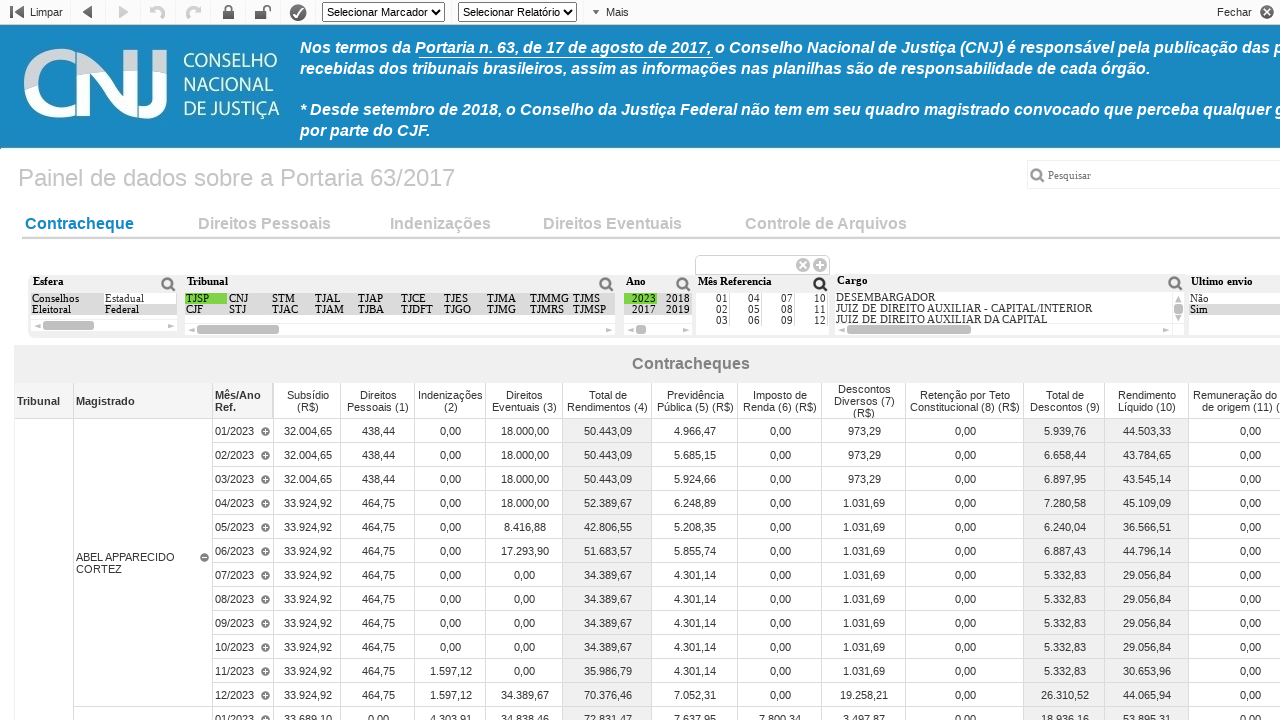

Located text input field in month search bar
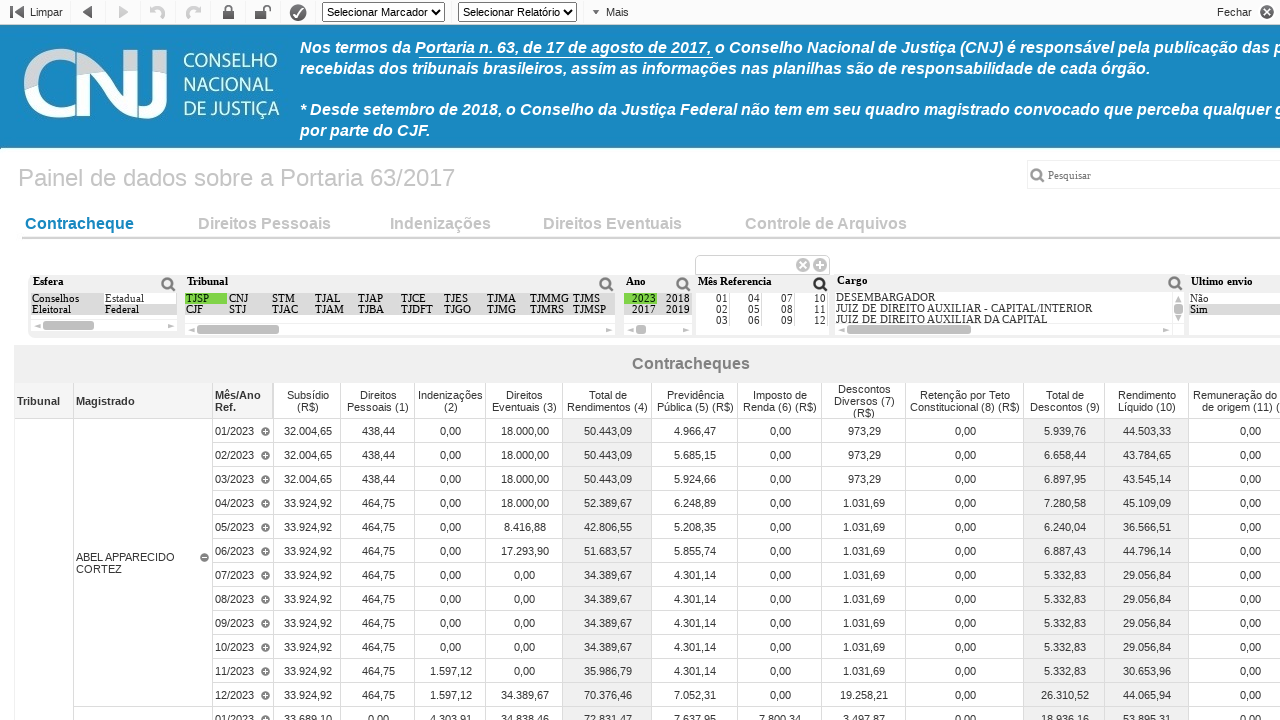

Waited 5 seconds before filling month search field
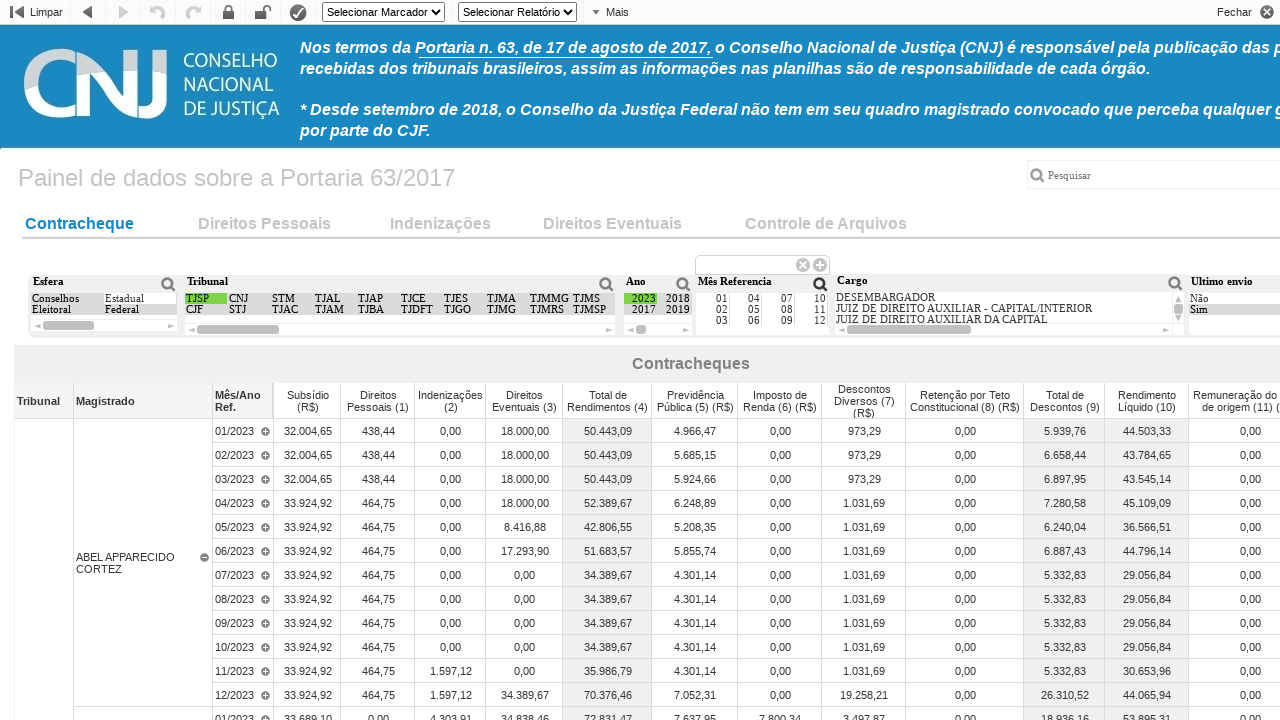

Filled month search field with '6' (June) on .PopupSearch >> input[type='text']
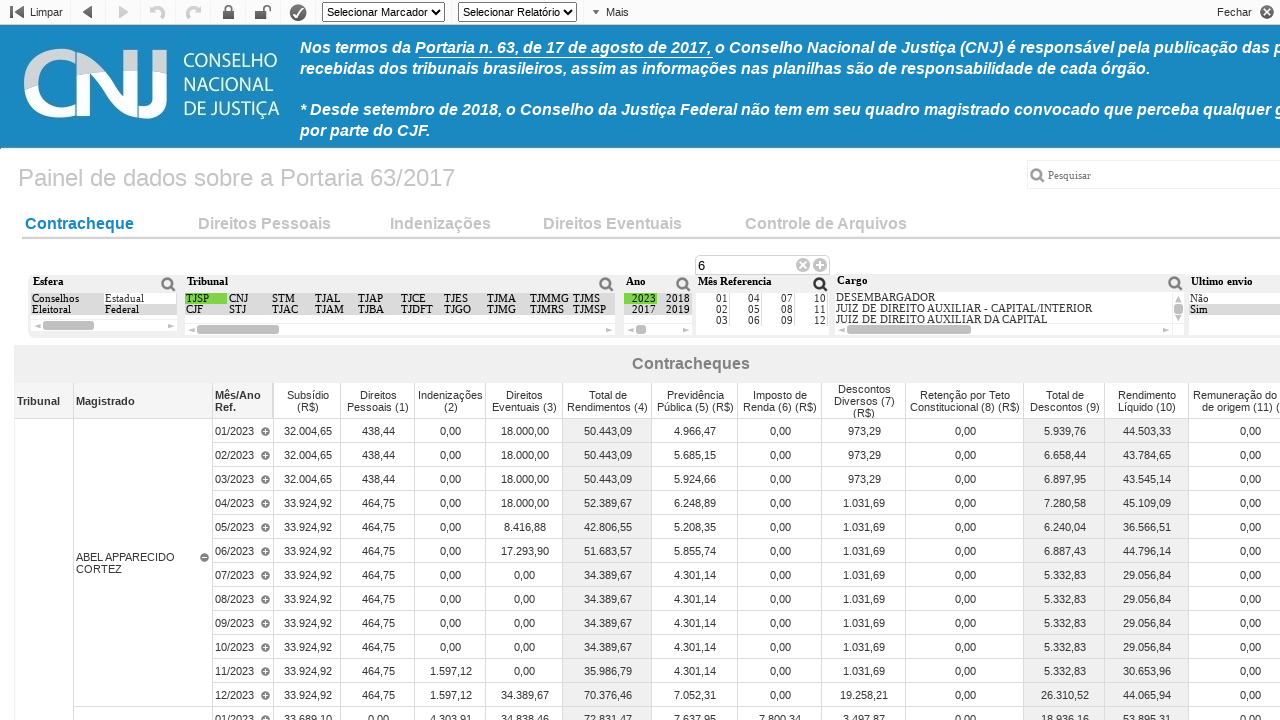

Pressed Enter to confirm month selection on .PopupSearch >> input[type='text']
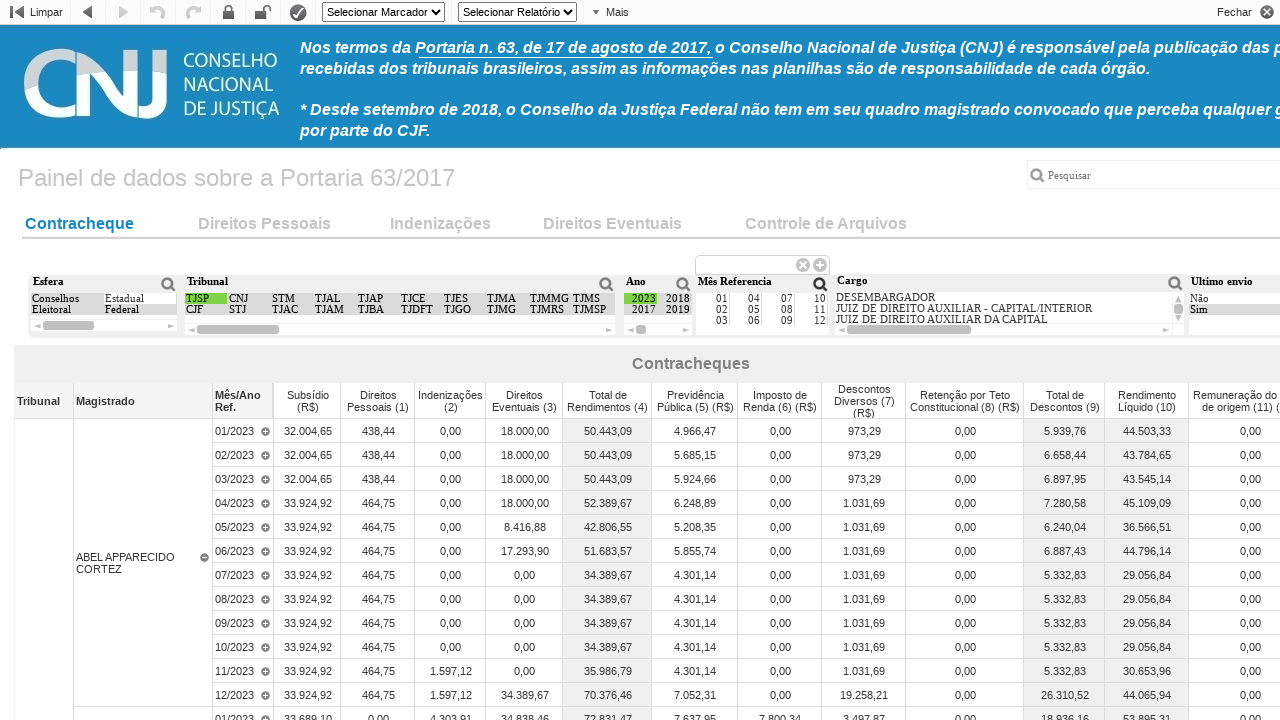

Waited 5 seconds for month filter to apply
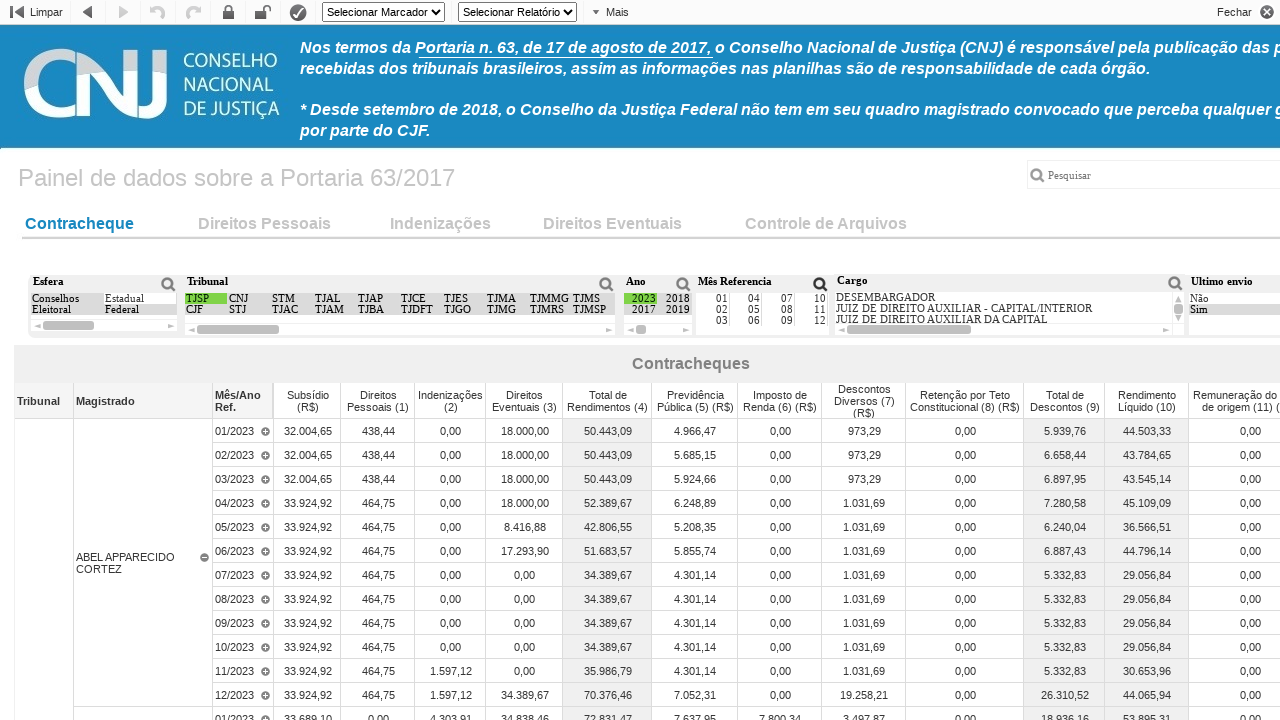

Located payroll type element (Contracheque category)
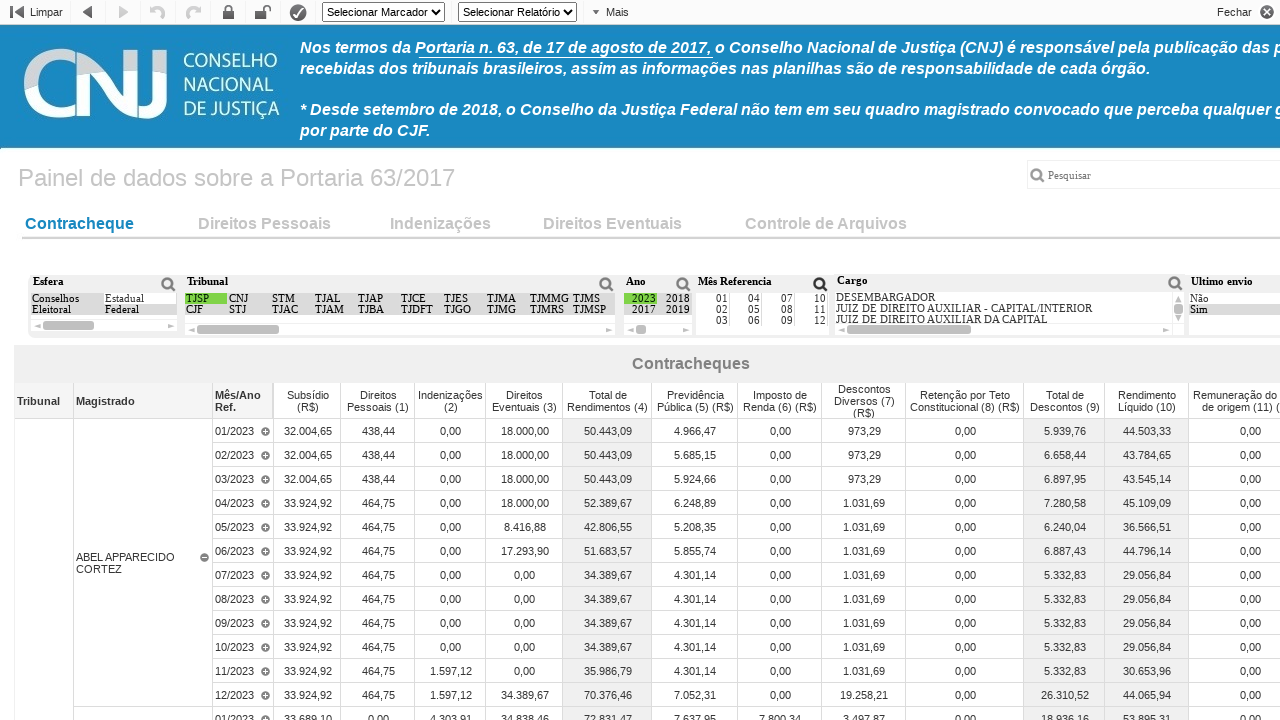

Clicked on payroll type category (Contracheque) at (132, 224) on xpath=//div[@class='QvFrame Document_TX3522'][@id='12']
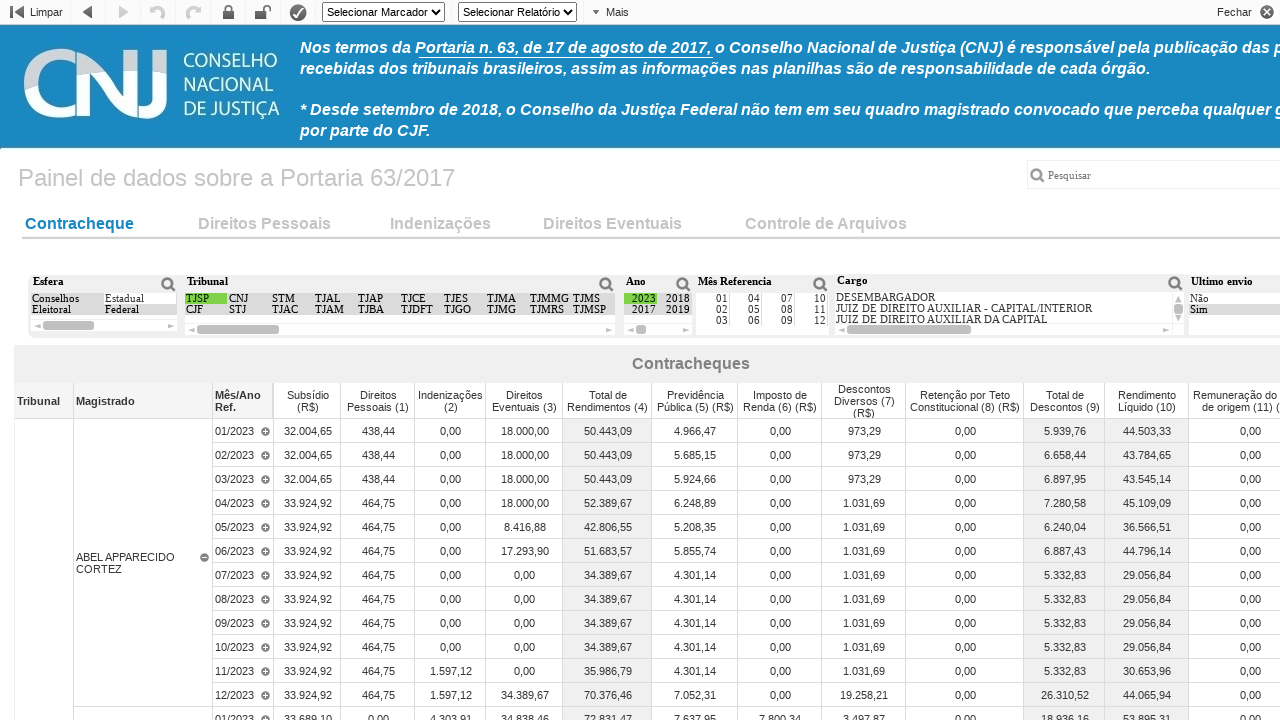

Waited 5 seconds for payroll details to load
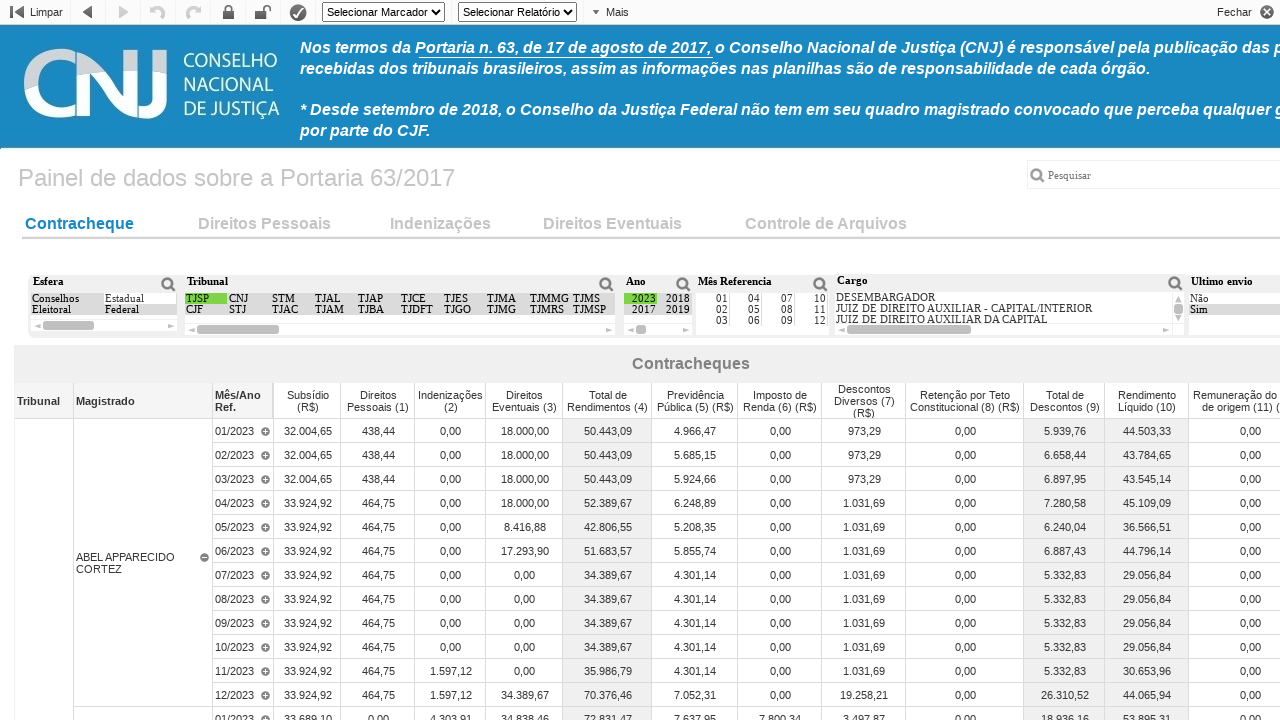

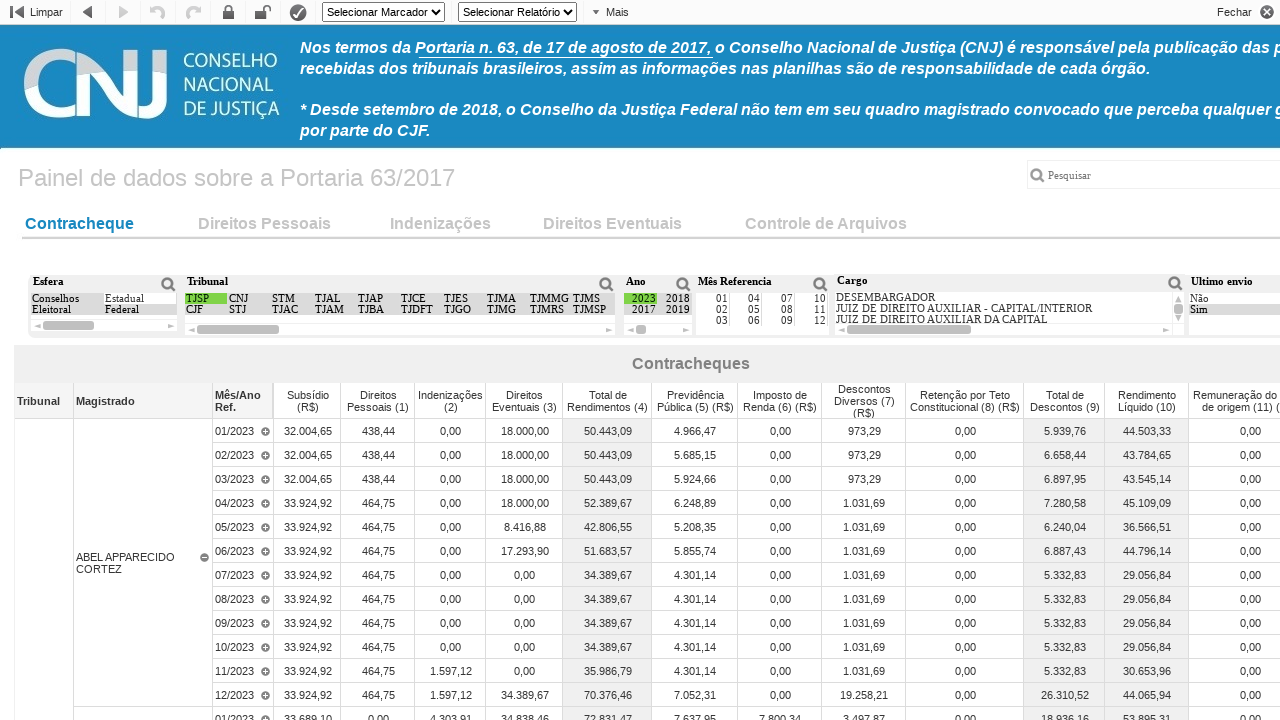